Tests registration form submission by filling in first name, last name, and email fields, then verifying successful registration message

Starting URL: http://suninjuly.github.io/registration1.html

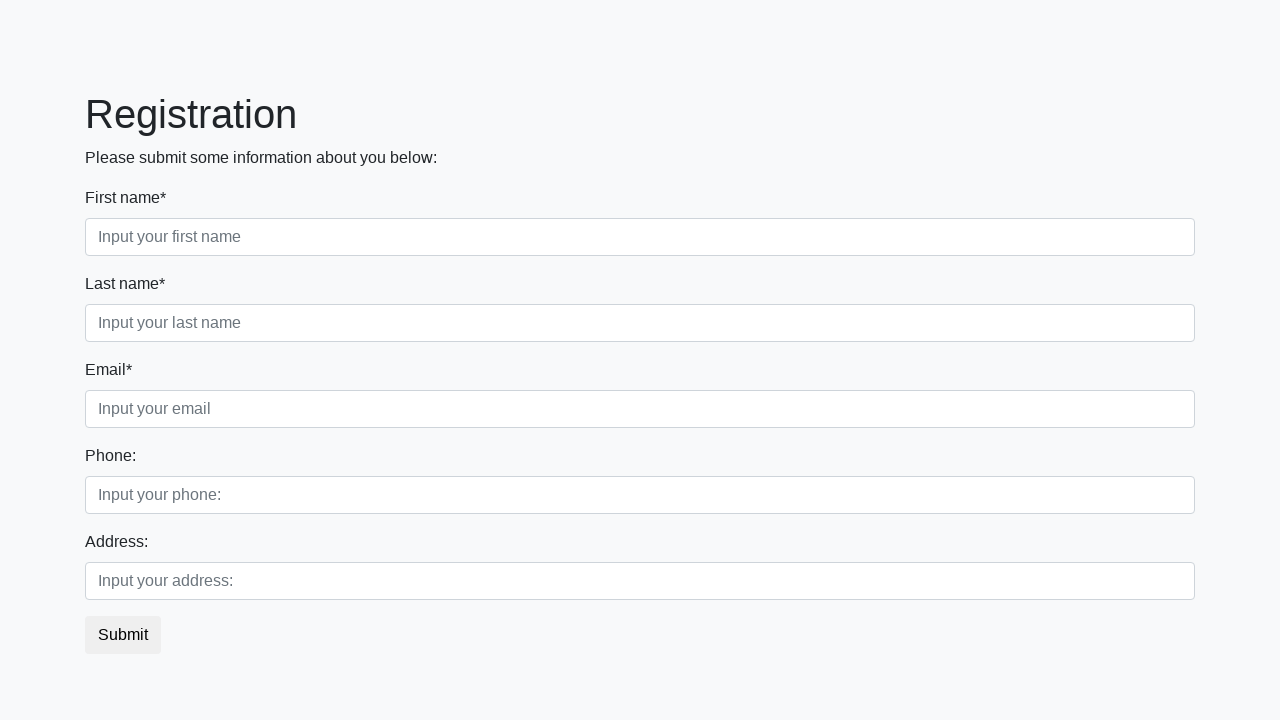

Filled first name field with 'John' on .first_block .first
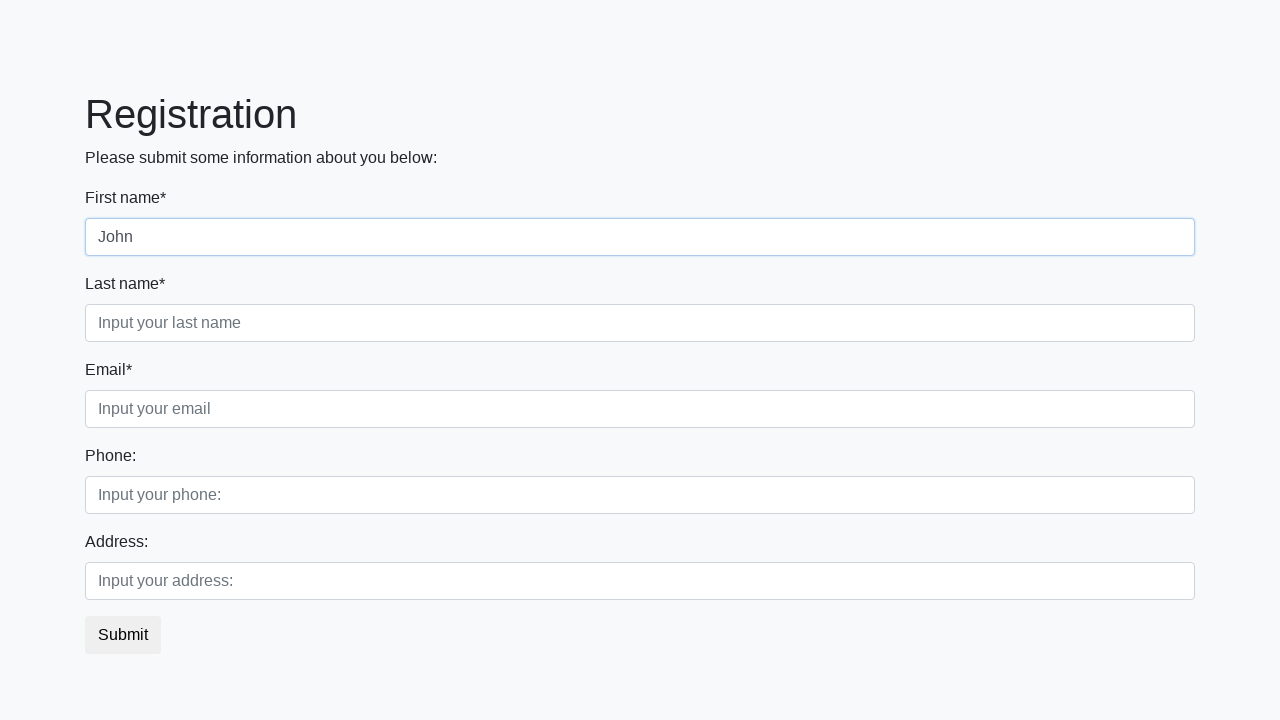

Filled last name field with 'Smith' on .first_block .second
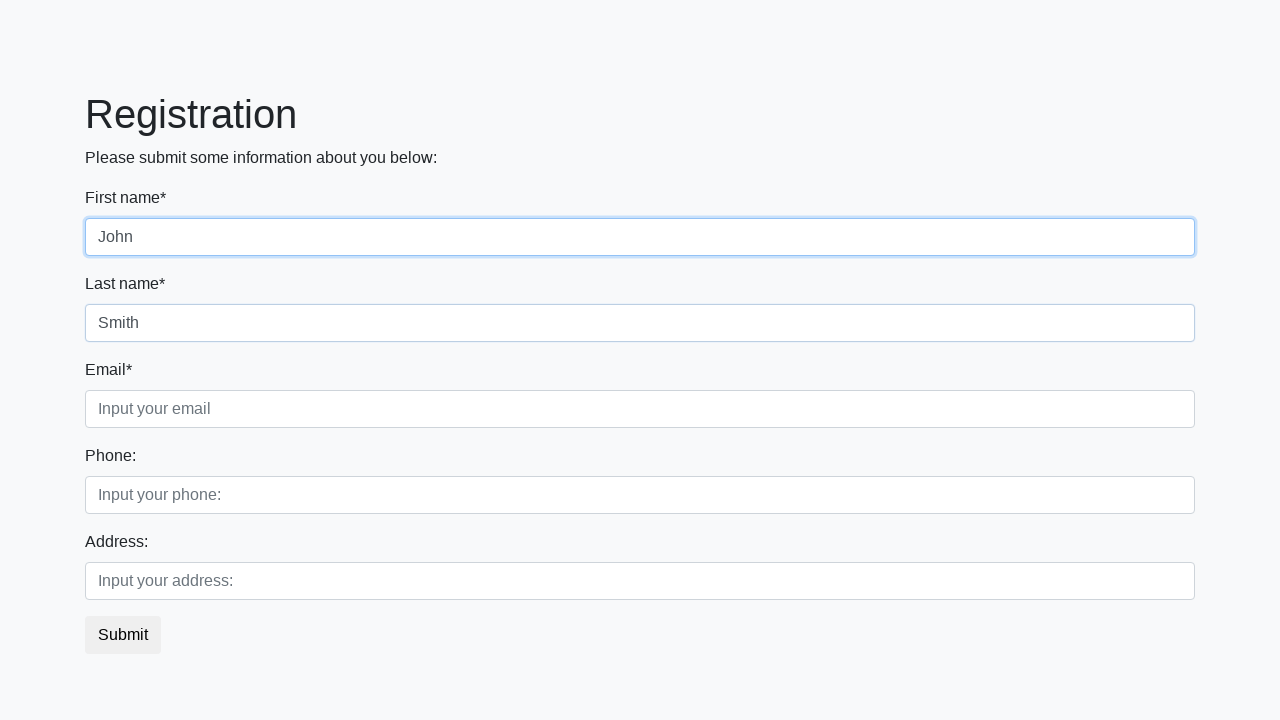

Filled email field with 'john.smith@example.com' on .third_class .third
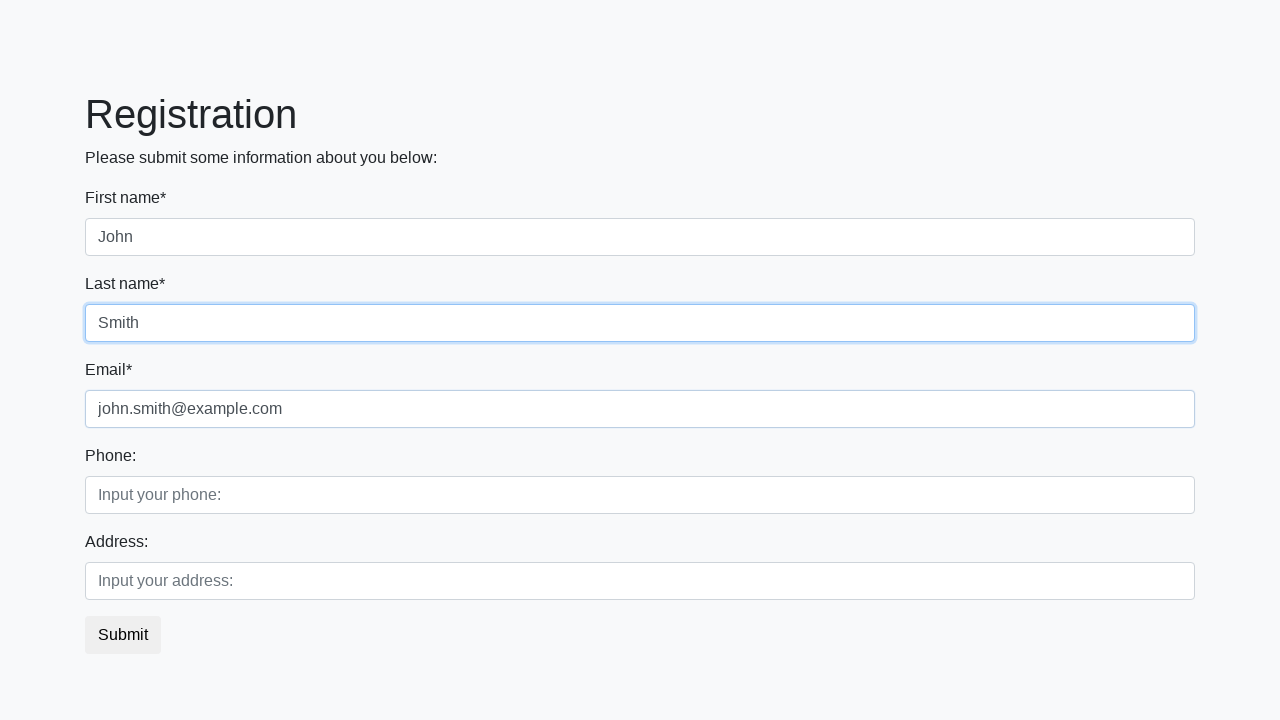

Clicked registration submit button at (123, 635) on button.btn
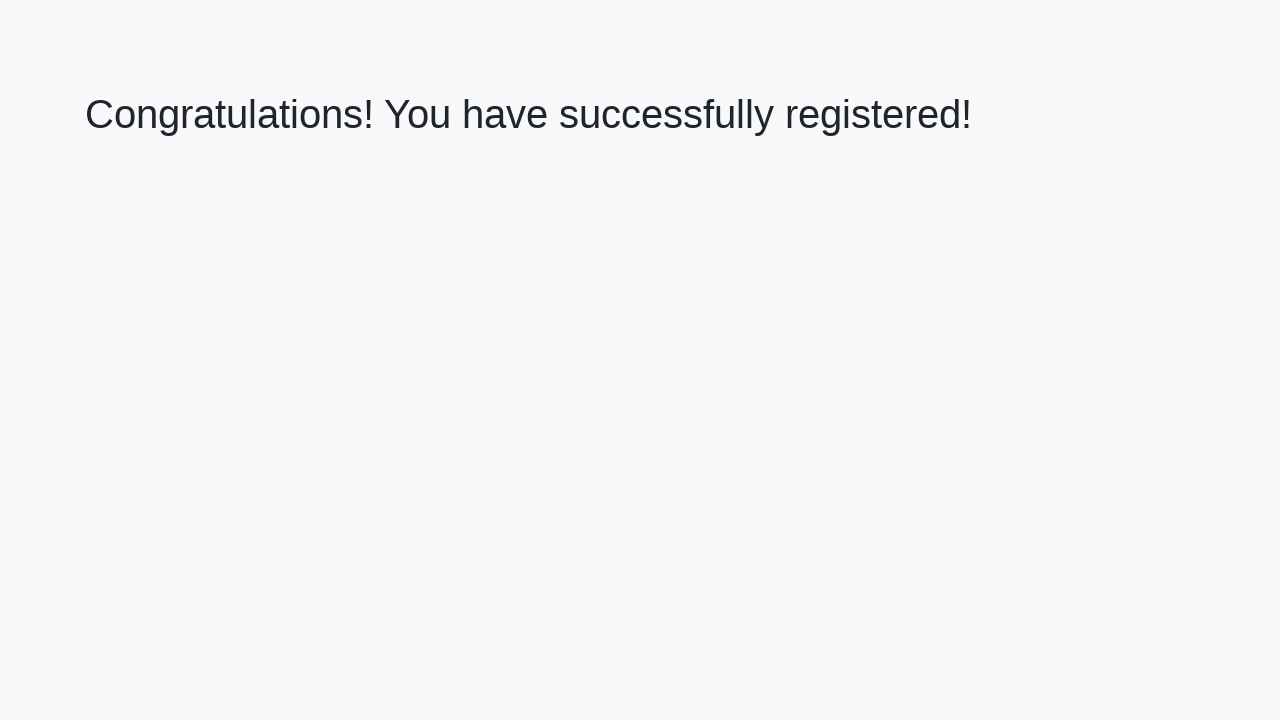

Verified successful registration message appeared
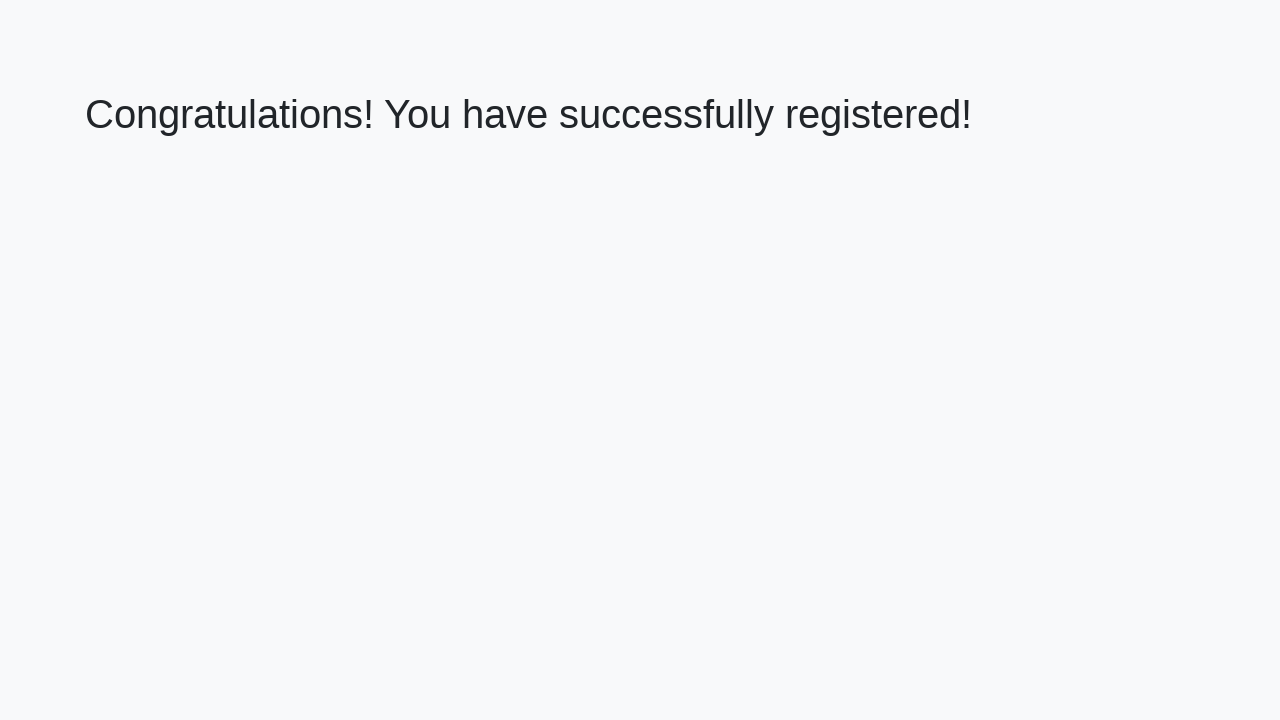

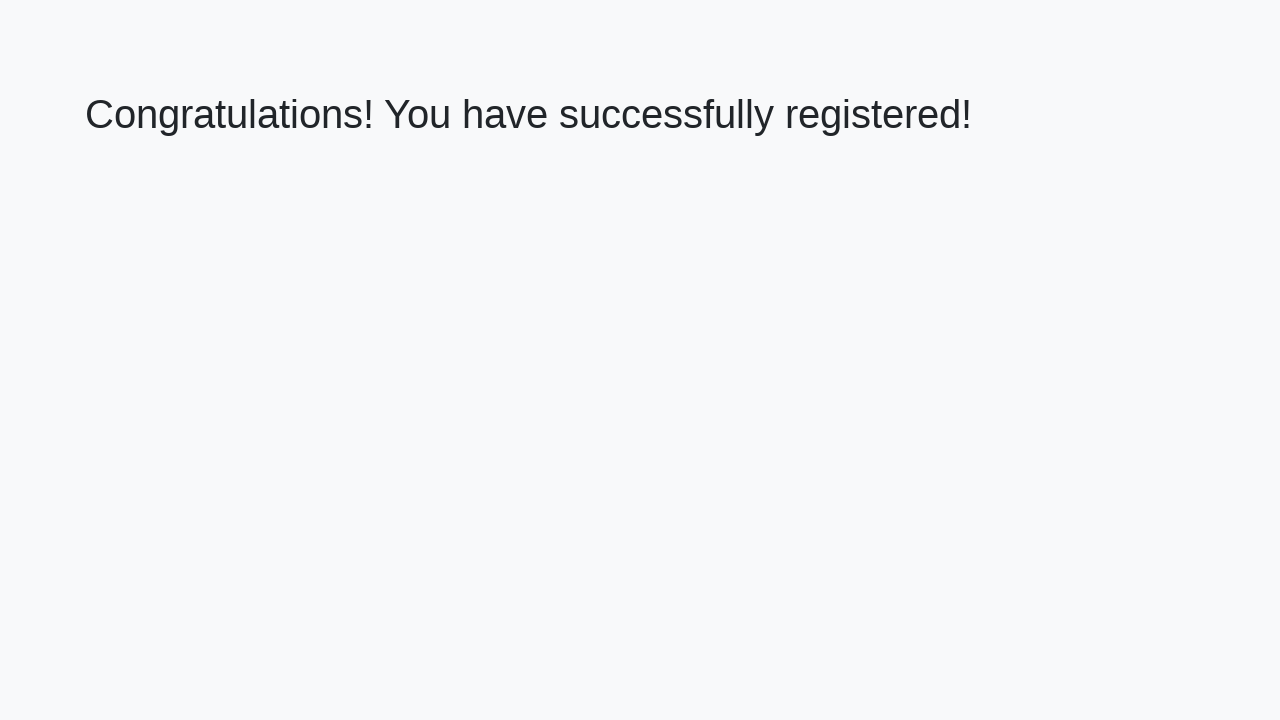